Tests the simple link by navigating to the Links page, clicking the simple link, and verifying it opens DemoQA homepage in a new tab

Starting URL: https://demoqa.com/elements

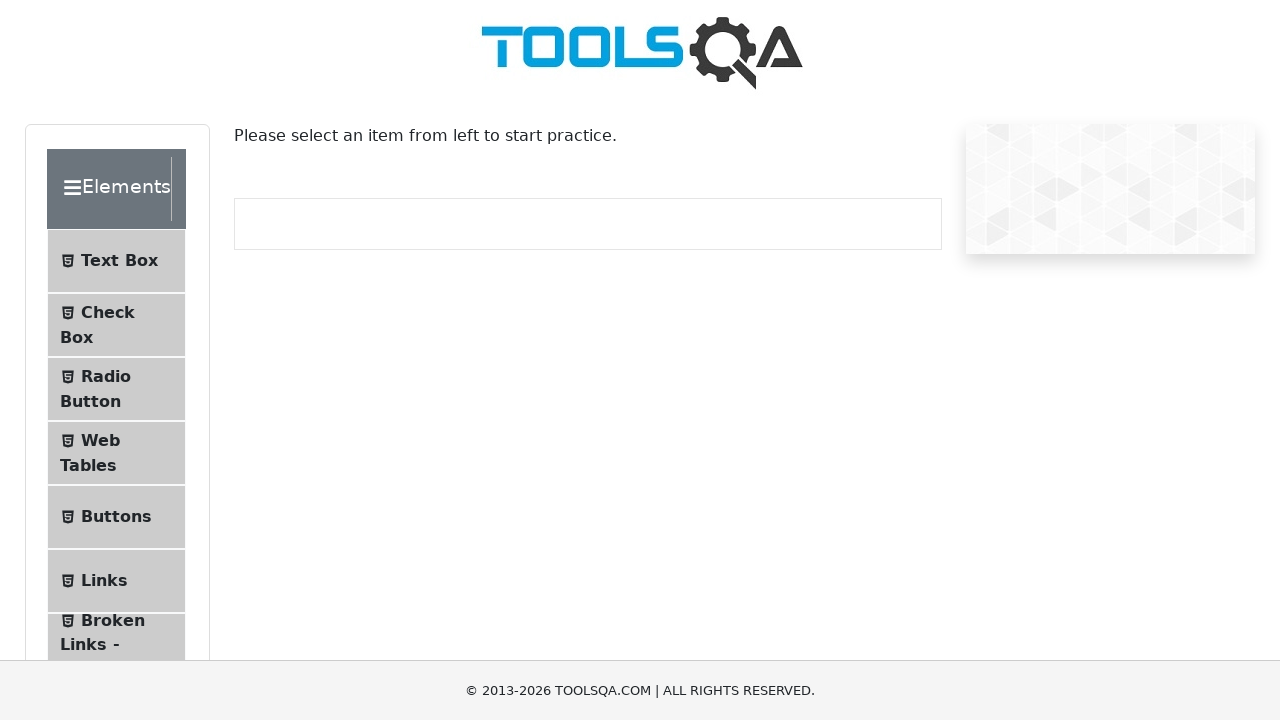

Scrolled Links menu item into view
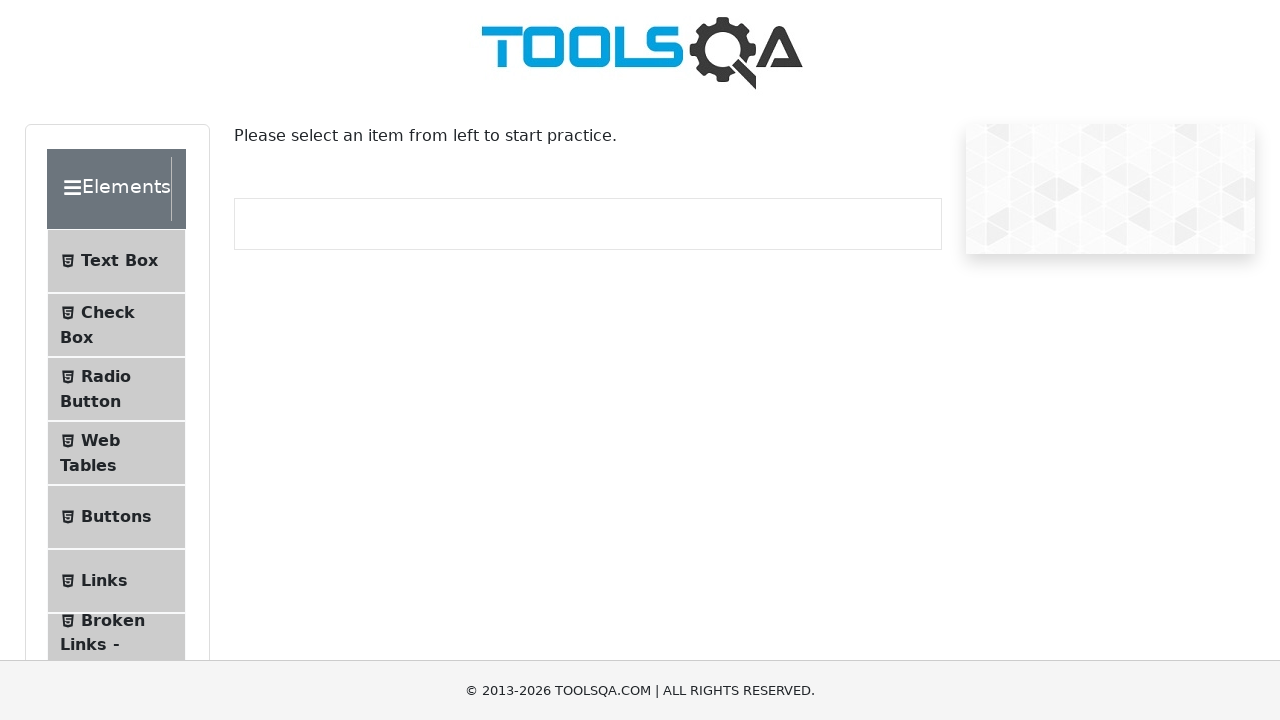

Clicked Links menu item at (104, 581) on xpath=//li[@id='item-5']//span[text()='Links']
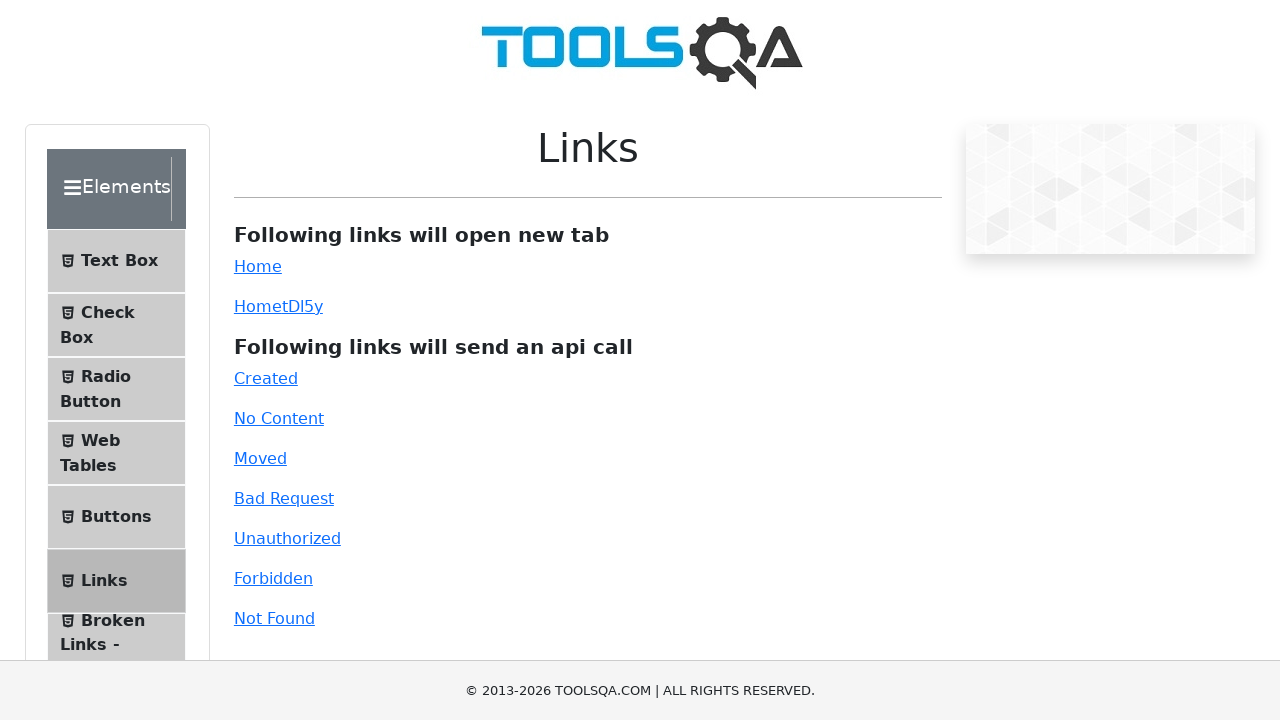

Navigated to Links page at https://demoqa.com/links
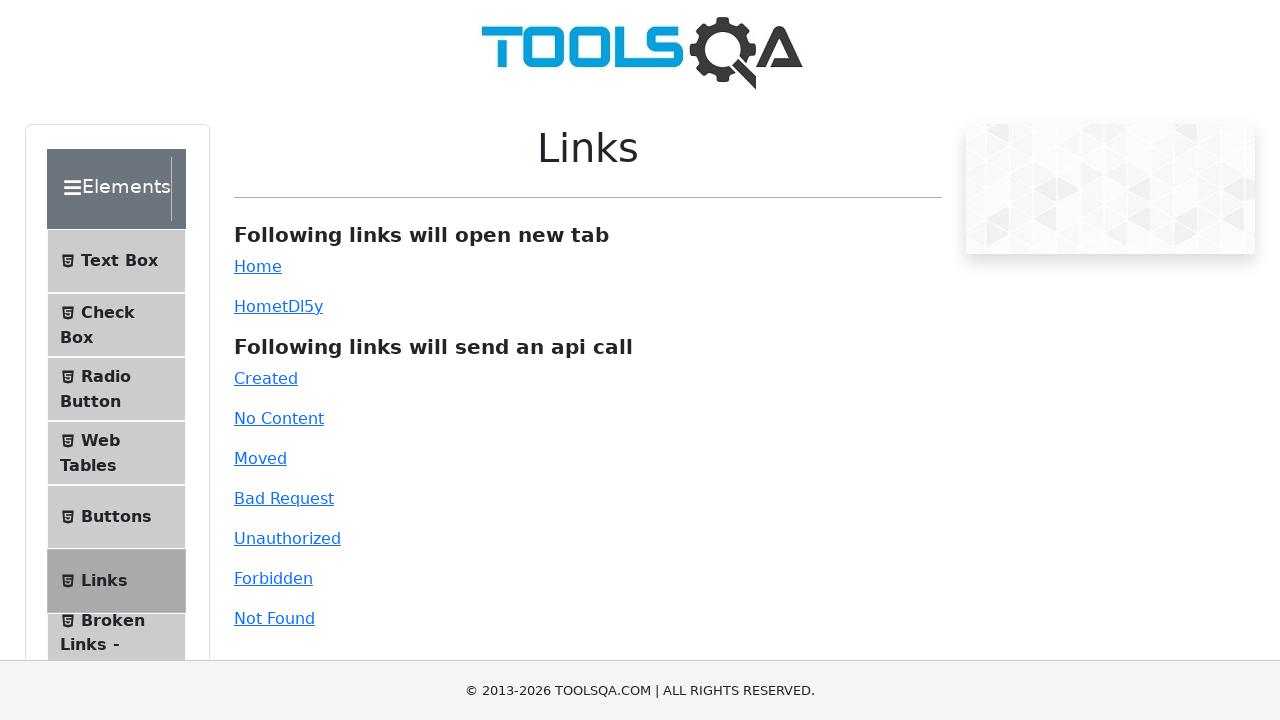

Clicked simple link at (258, 266) on xpath=//a[@id='simpleLink']
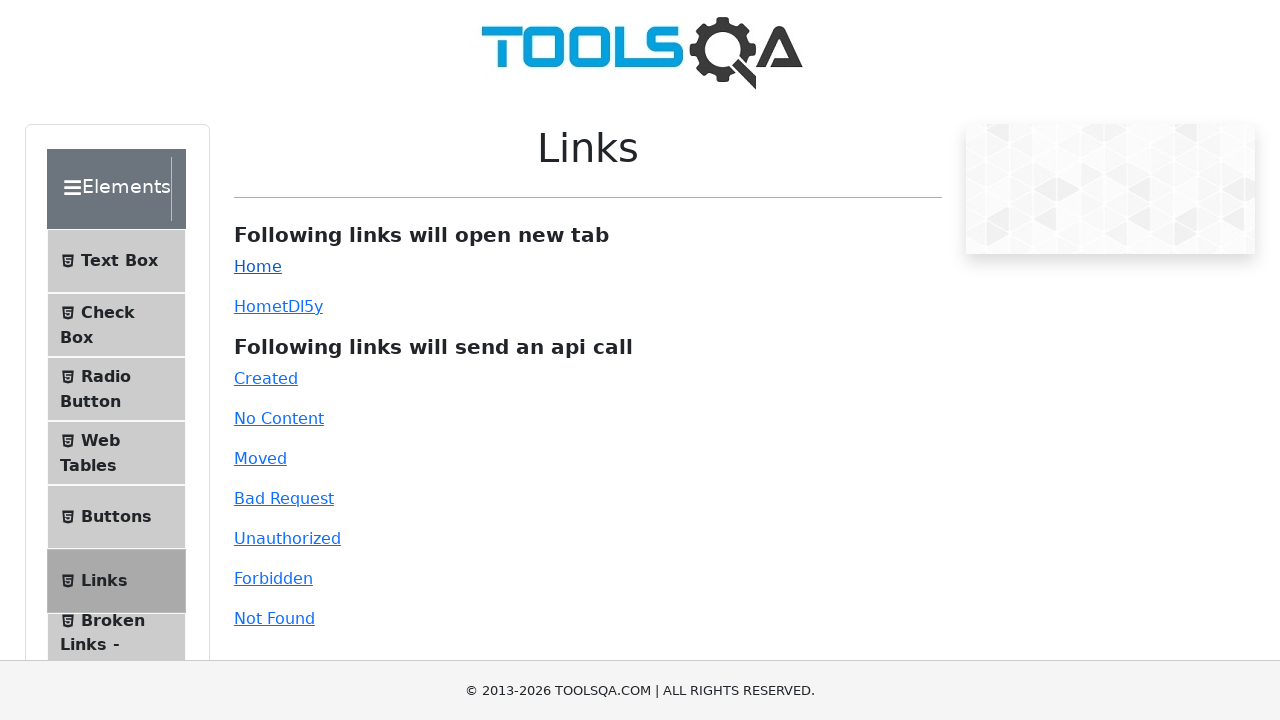

New tab opened and loaded
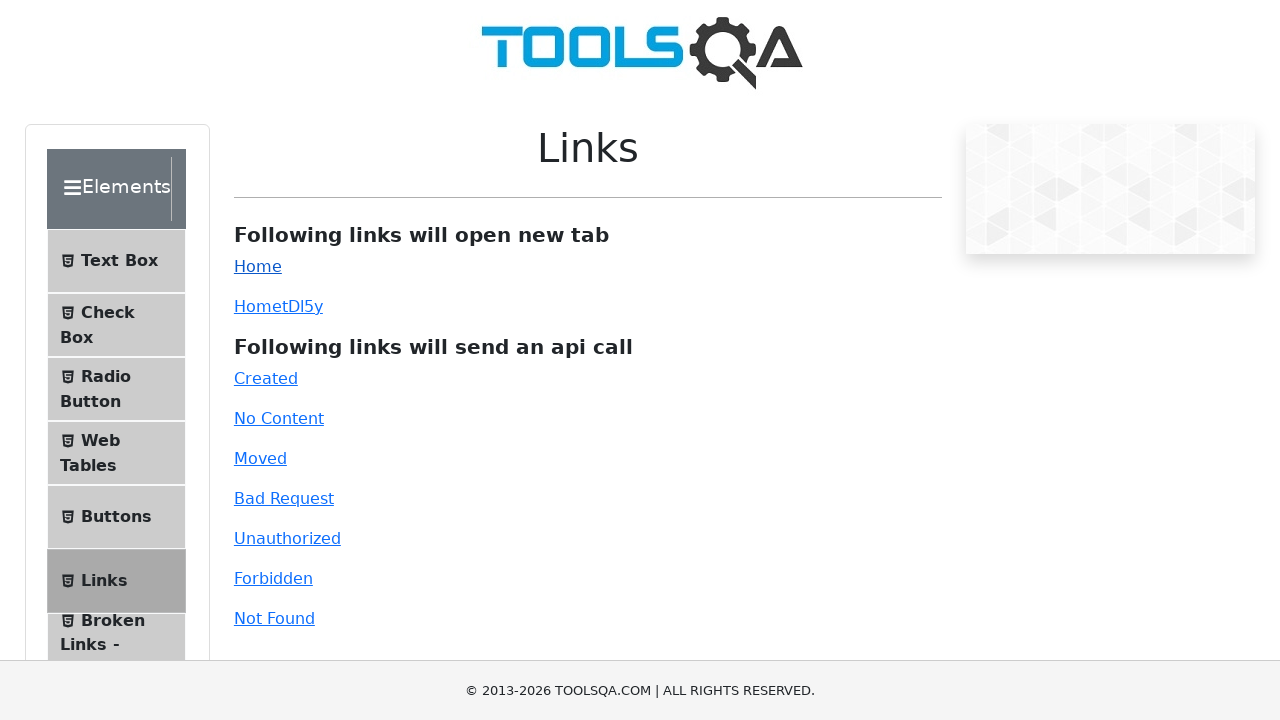

Verified new tab URL is https://demoqa.com/
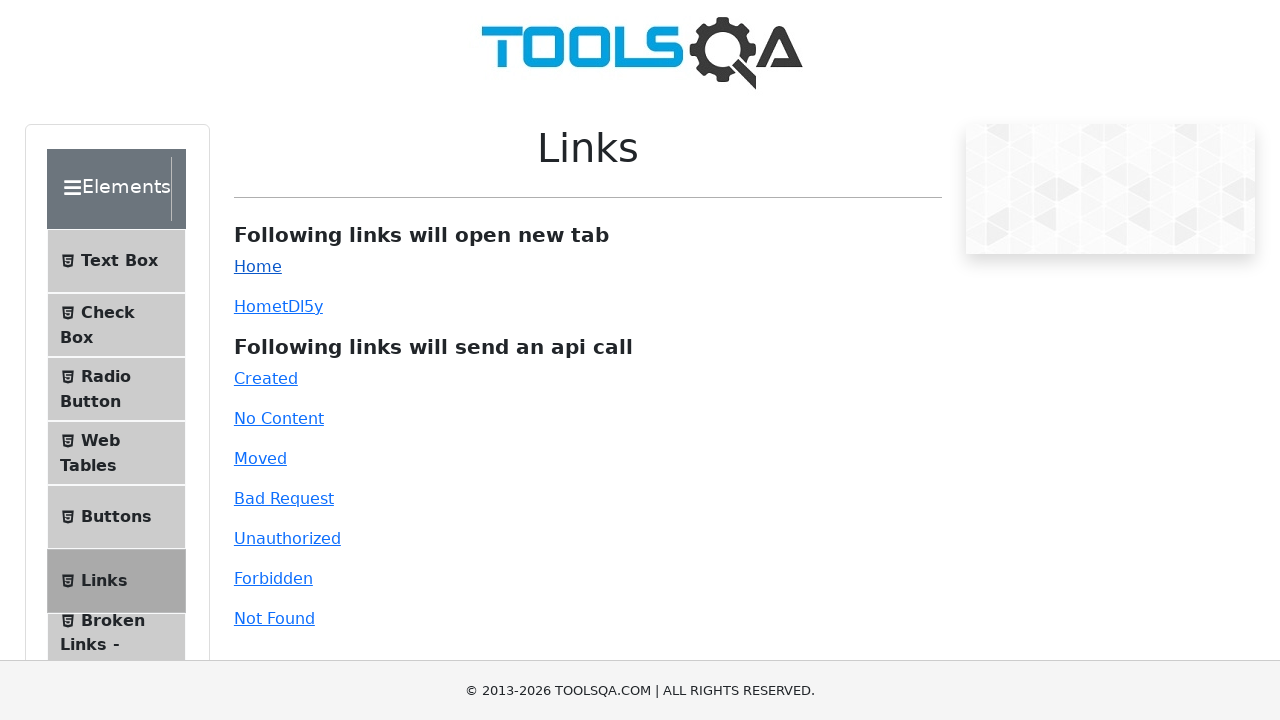

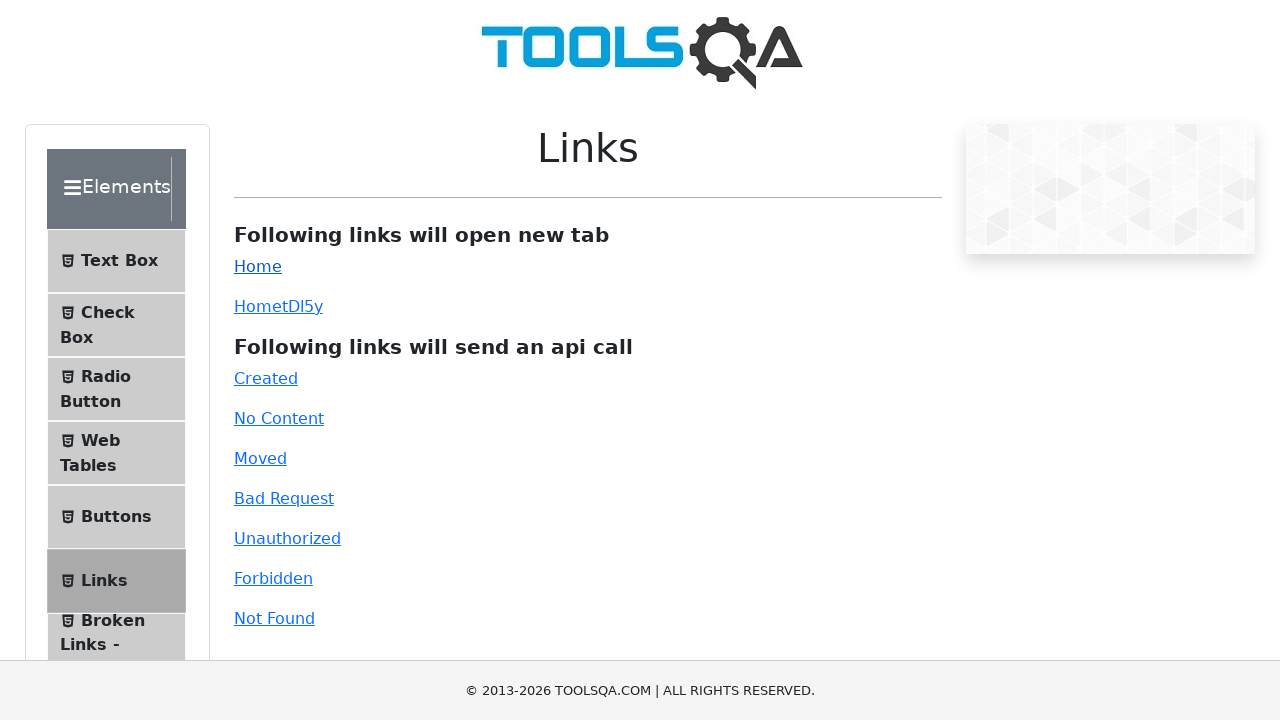